Navigates to the eRail Indian Railway information website and verifies the page loads by checking the title and URL.

Starting URL: https://erail.in/

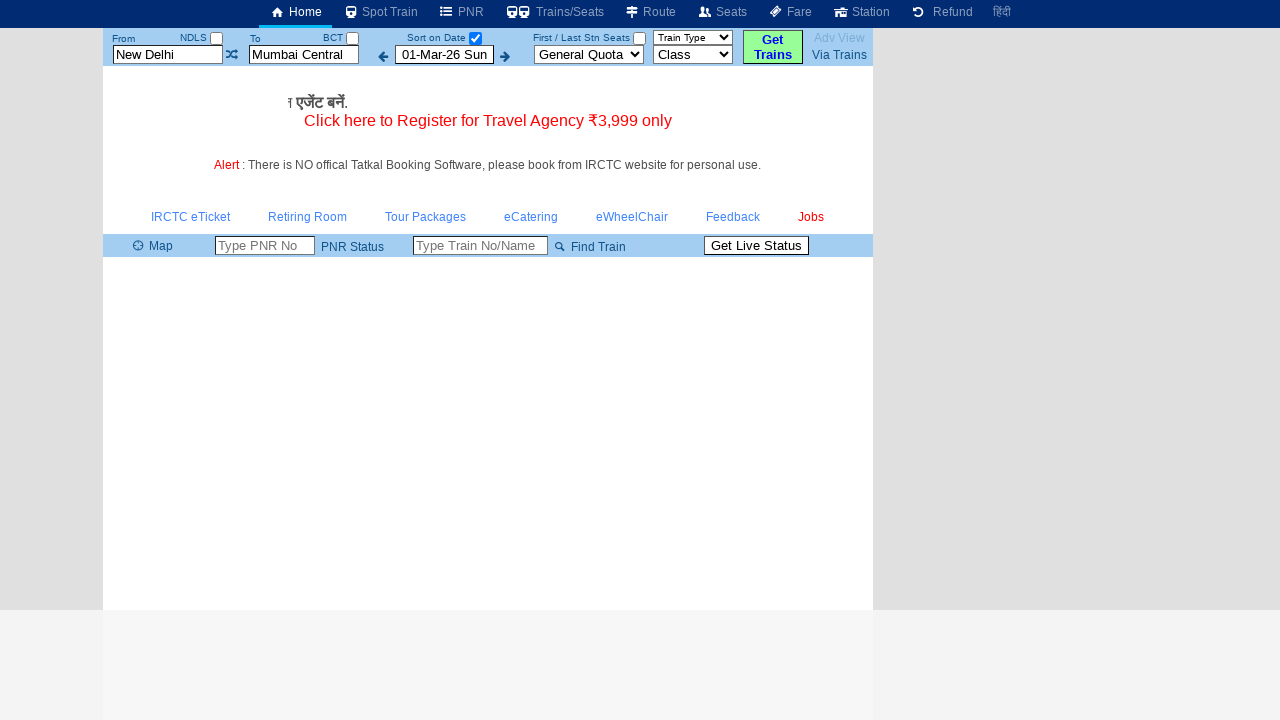

Waited for page to reach domcontentloaded state
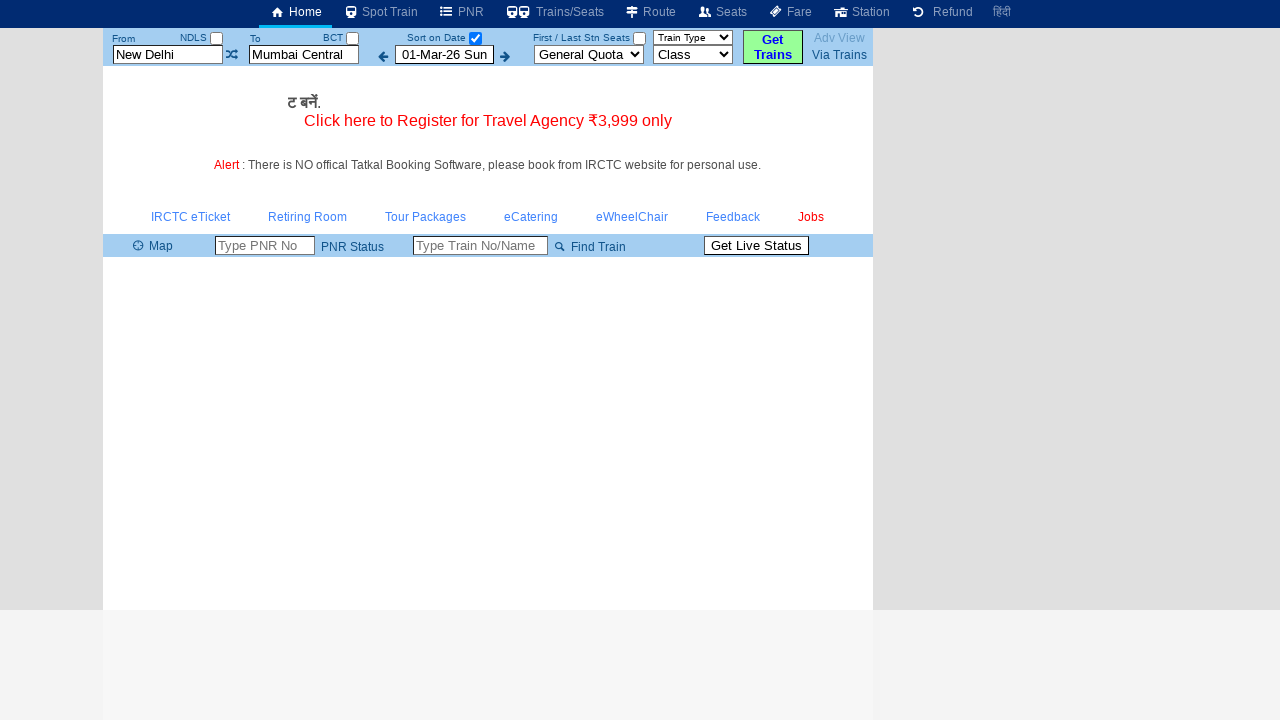

Verified page title exists
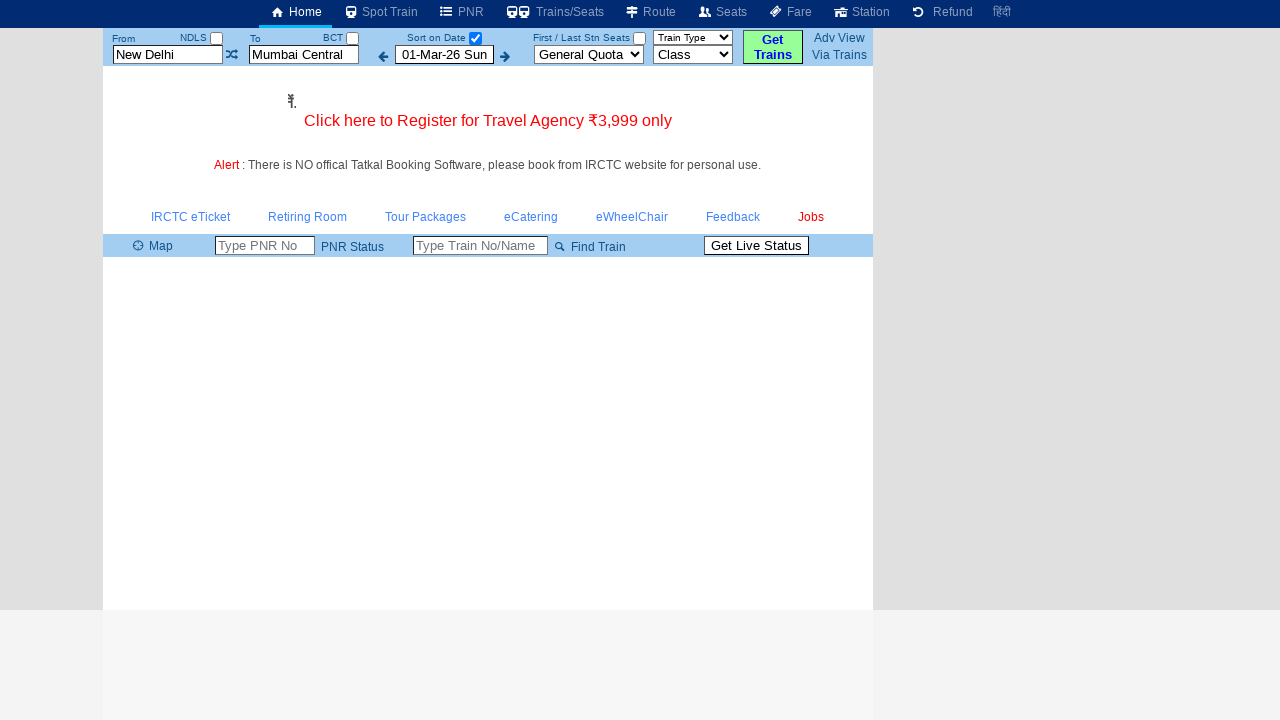

Verified current URL contains 'erail.in'
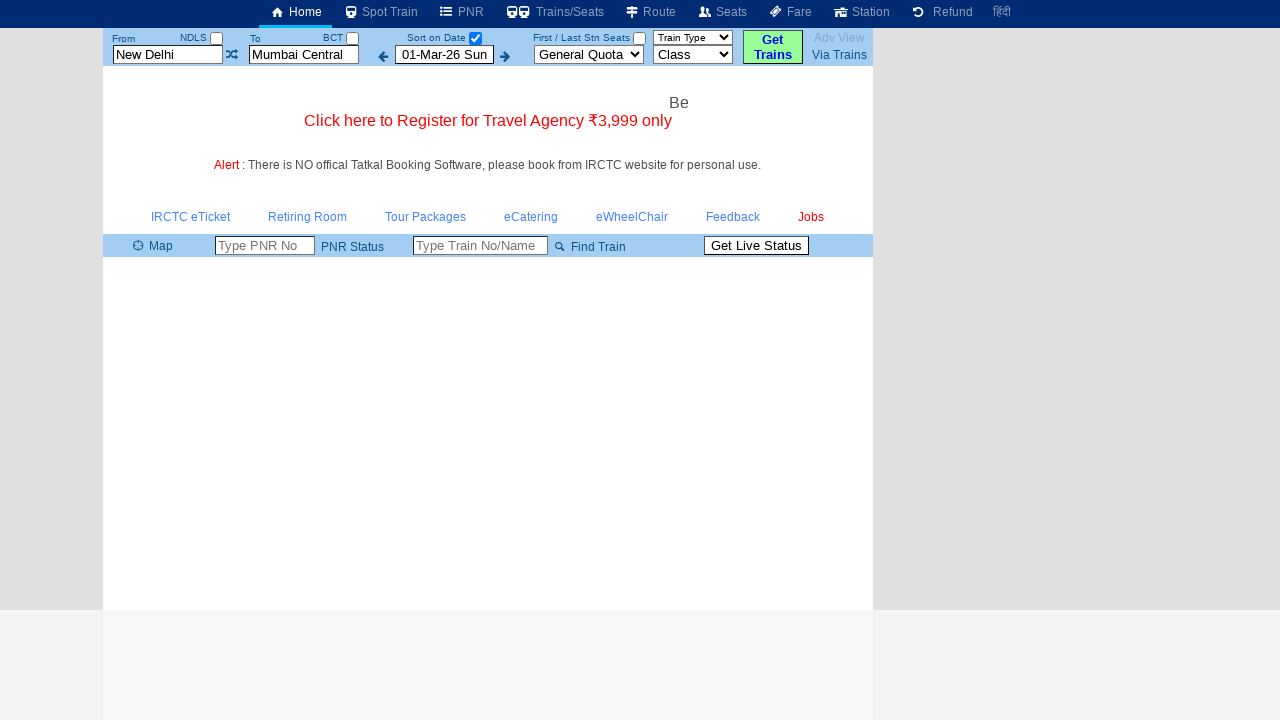

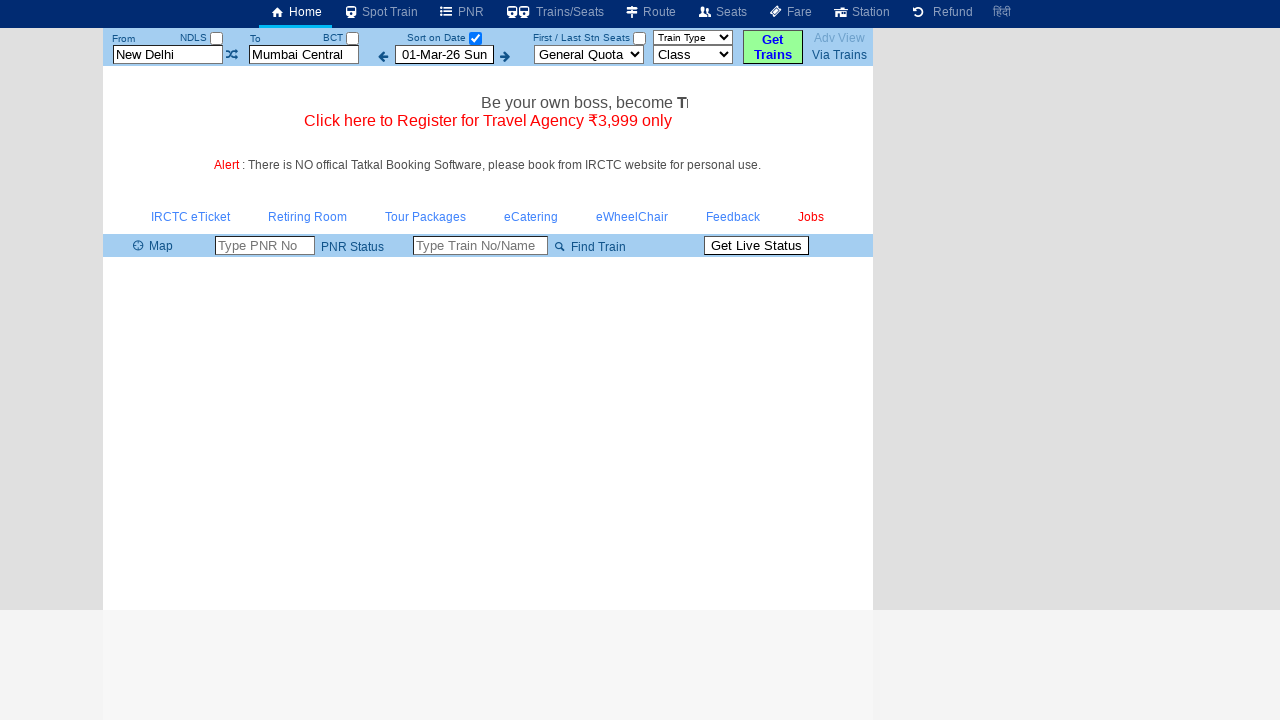